Tests alert handling functionality by triggering an alert and accepting it

Starting URL: https://rahulshettyacademy.com/AutomationPractice/

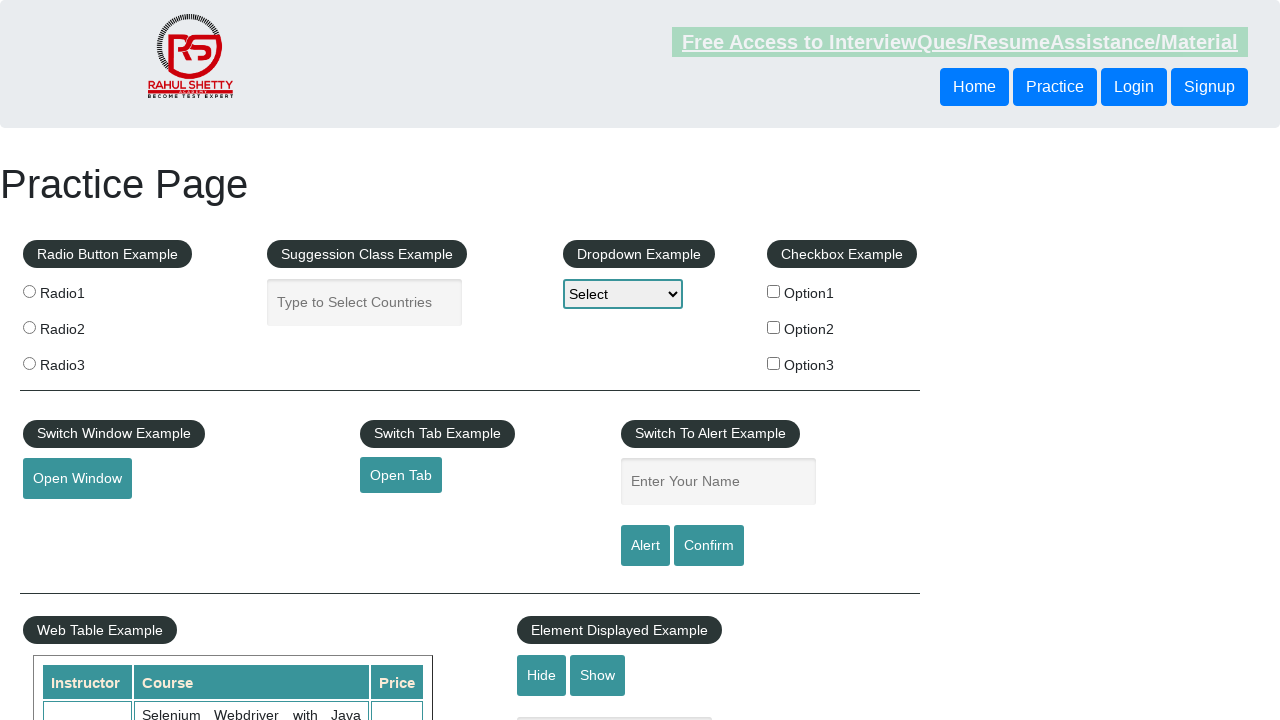

Clicked alert button to trigger alert dialog at (645, 546) on xpath=//input[@id='alertbtn' and @class='btn-style']
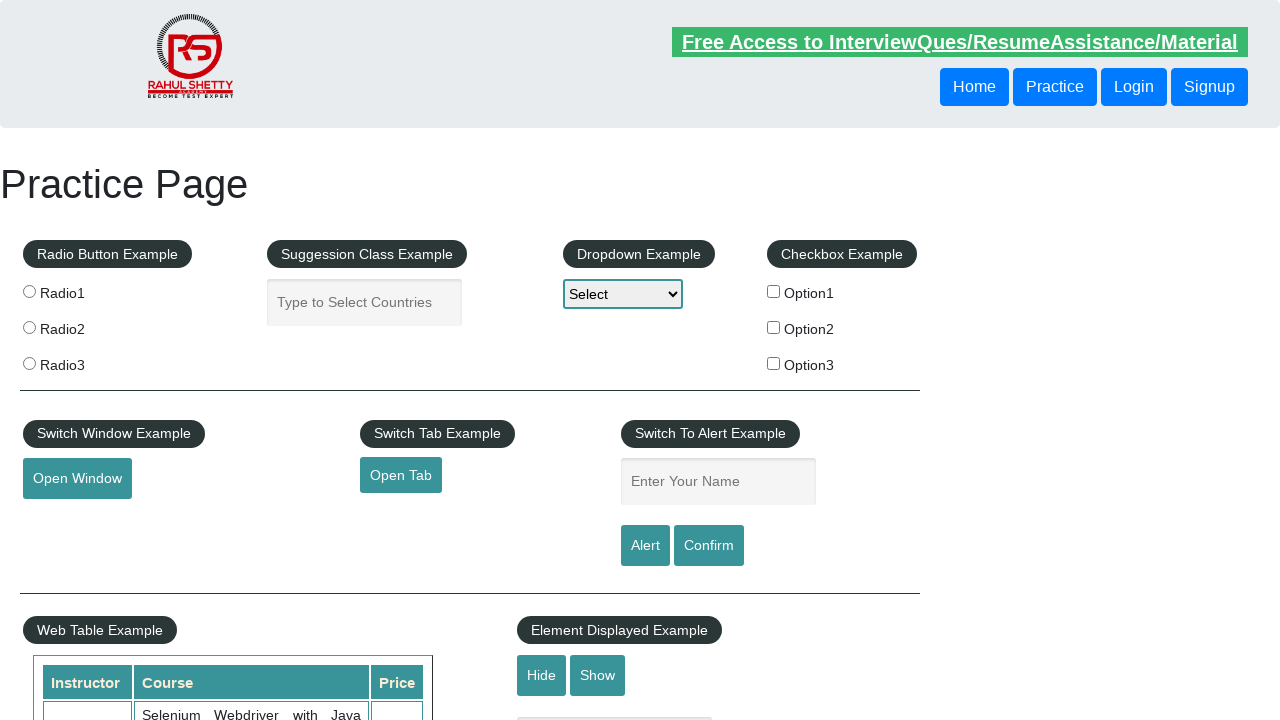

Set up dialog handler to automatically accept alerts
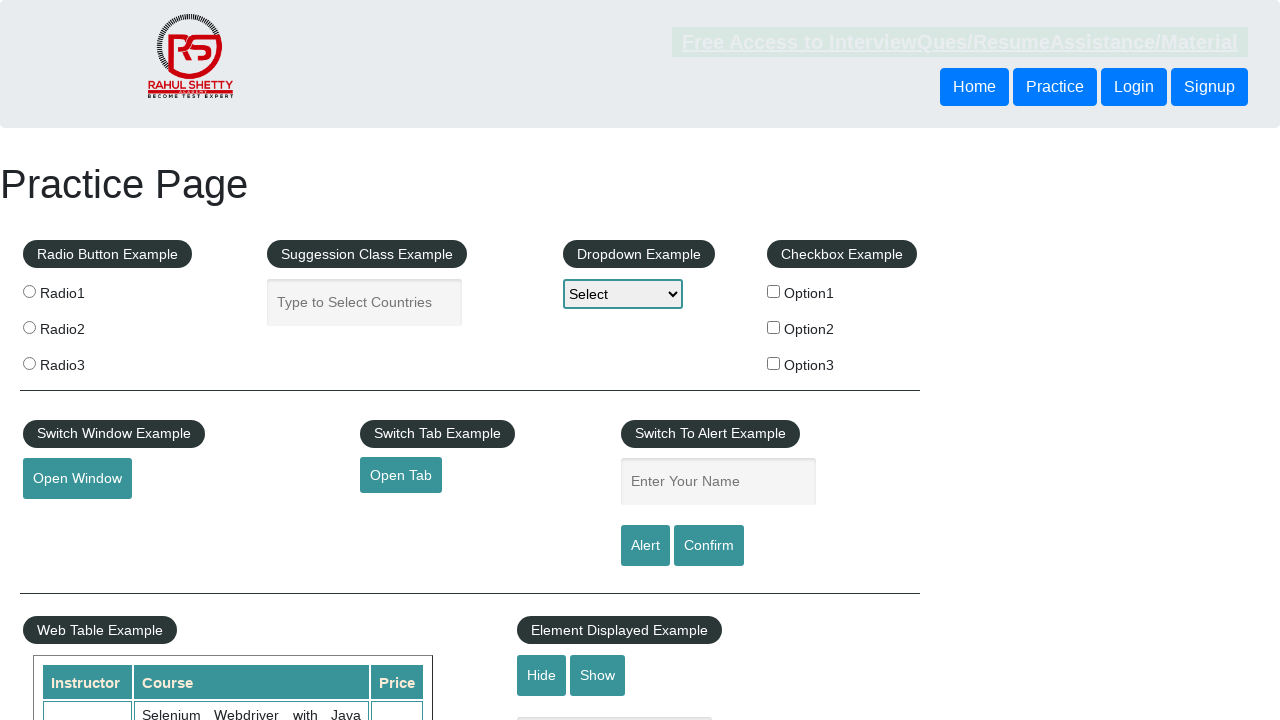

Clicked alert button again to verify alert handler works at (645, 546) on xpath=//input[@id='alertbtn' and @class='btn-style']
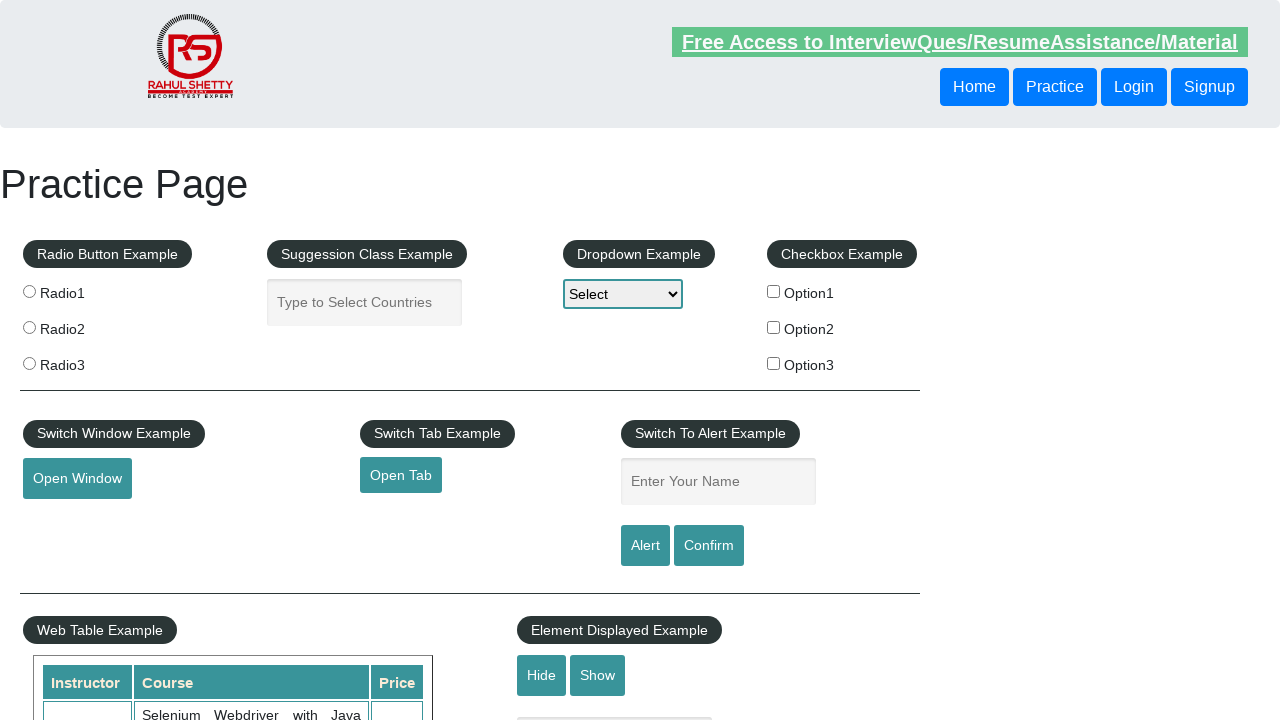

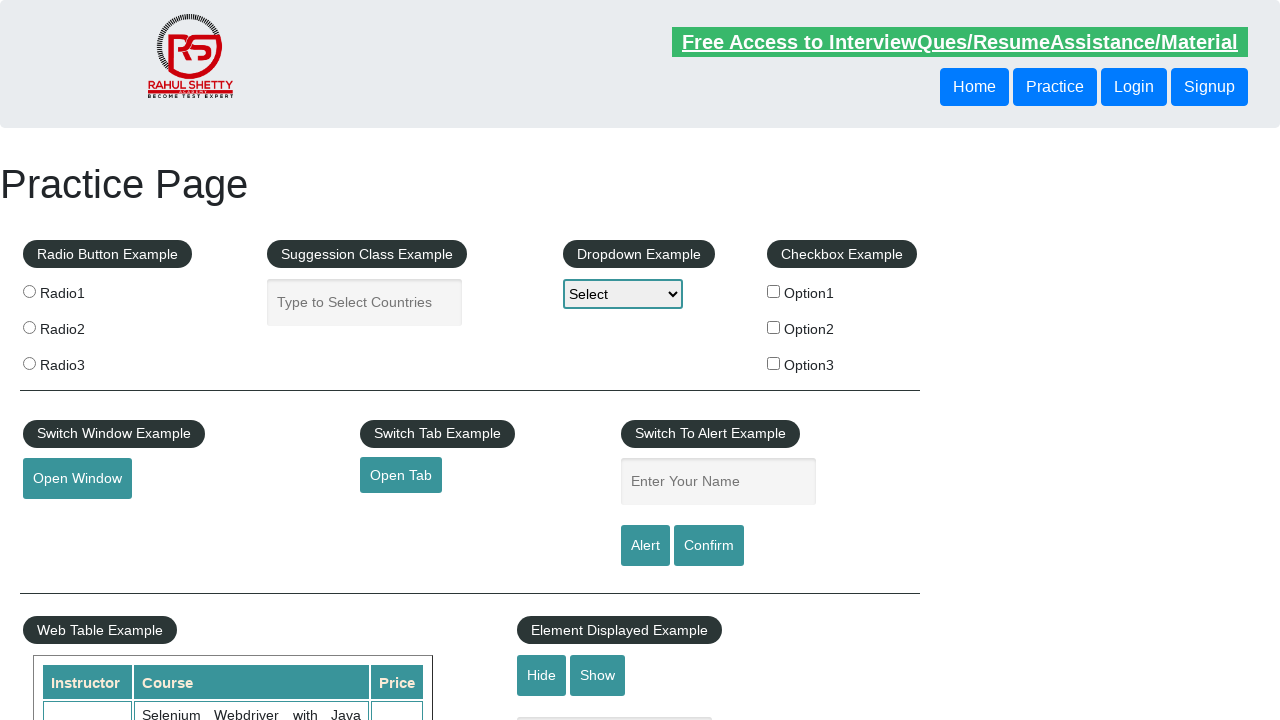